Validates that the OrangeHRM page title matches the expected value "OrangeHRM"

Starting URL: https://opensource-demo.orangehrmlive.com/

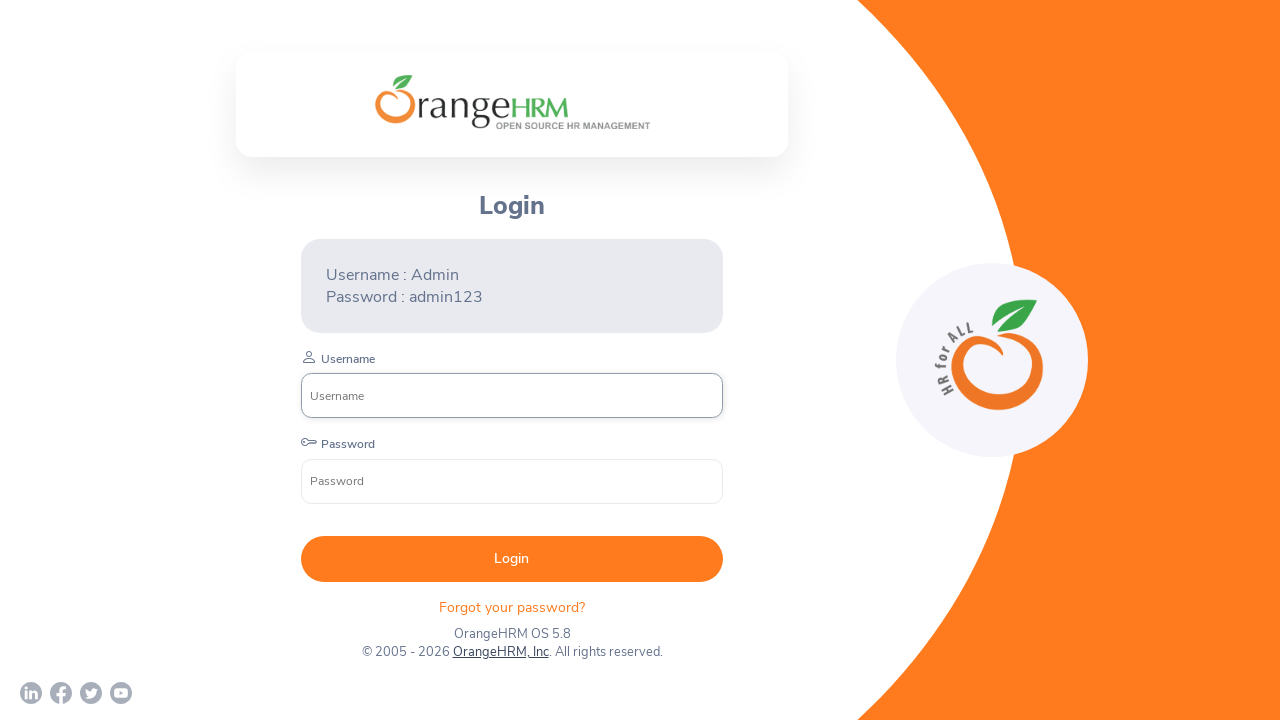

Page loaded with domcontentloaded state
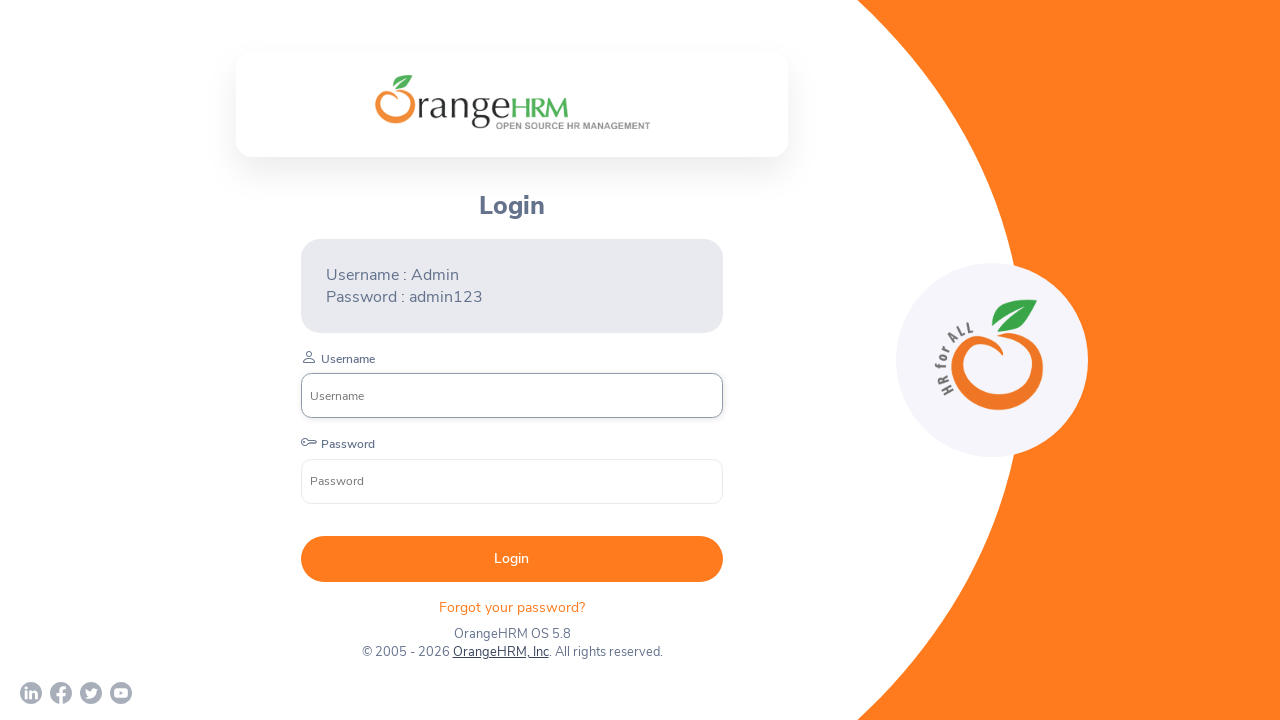

Retrieved page title
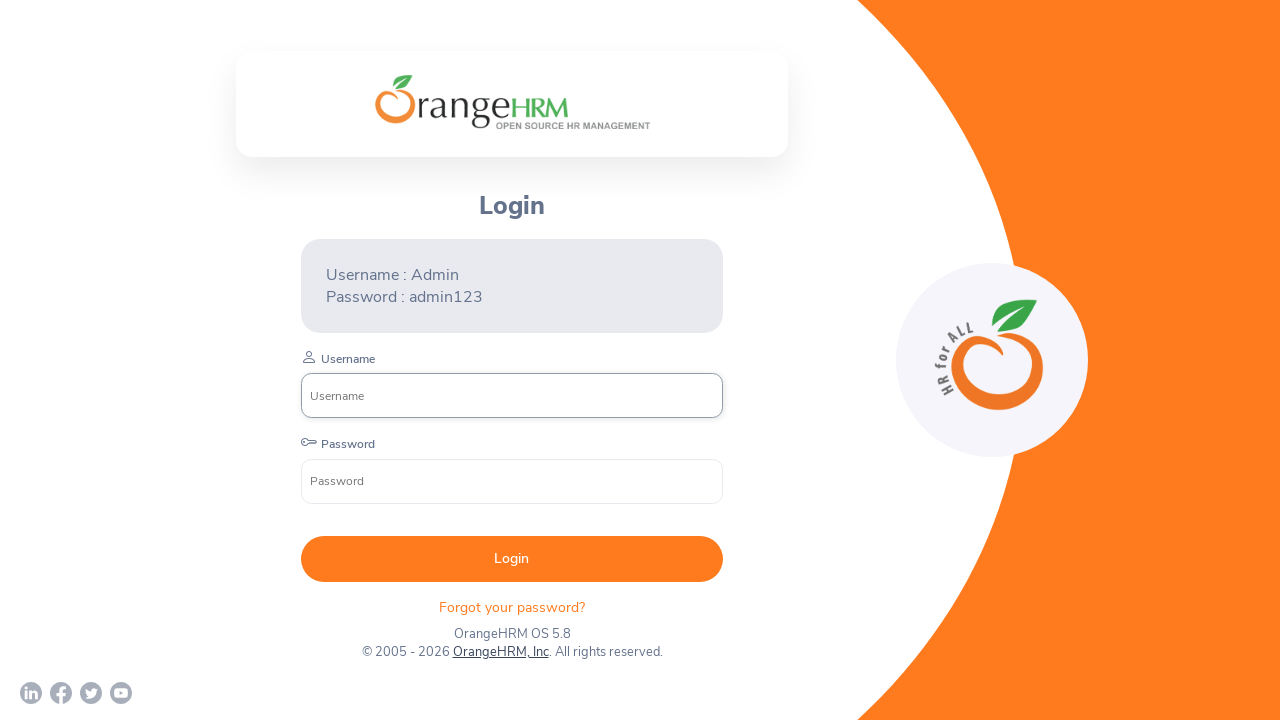

Page title validation passed - title matches 'OrangeHRM'
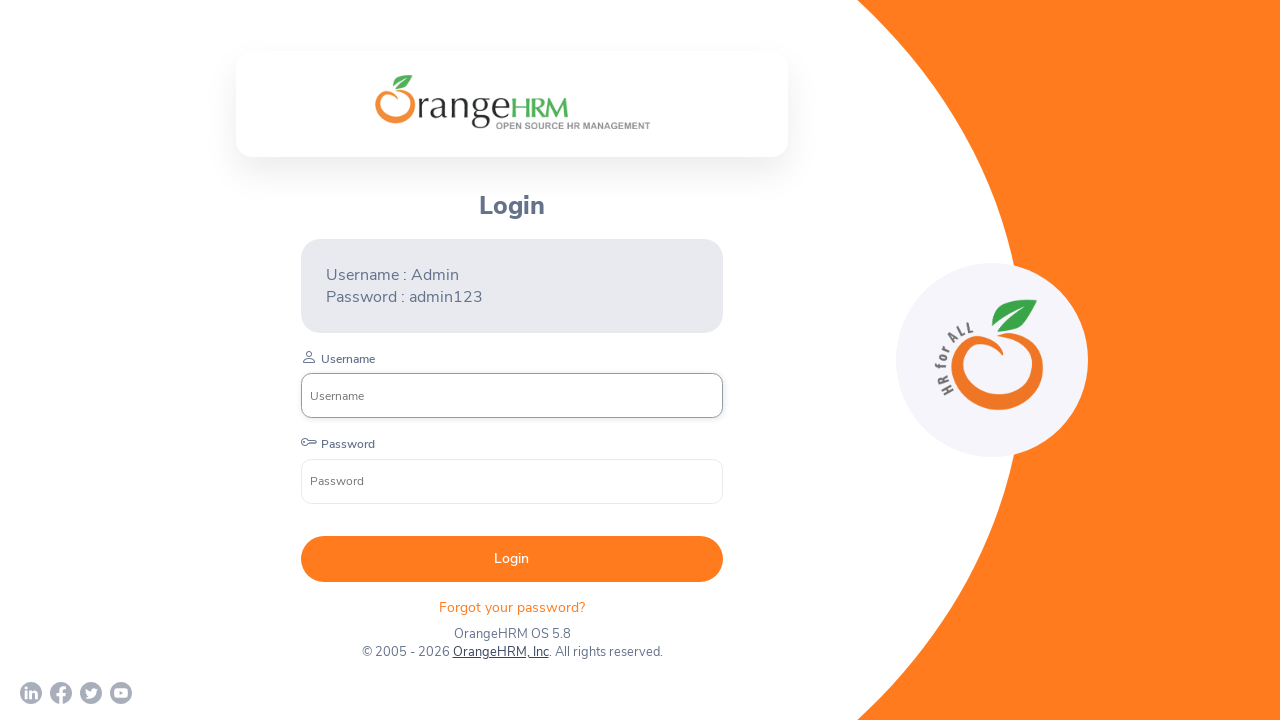

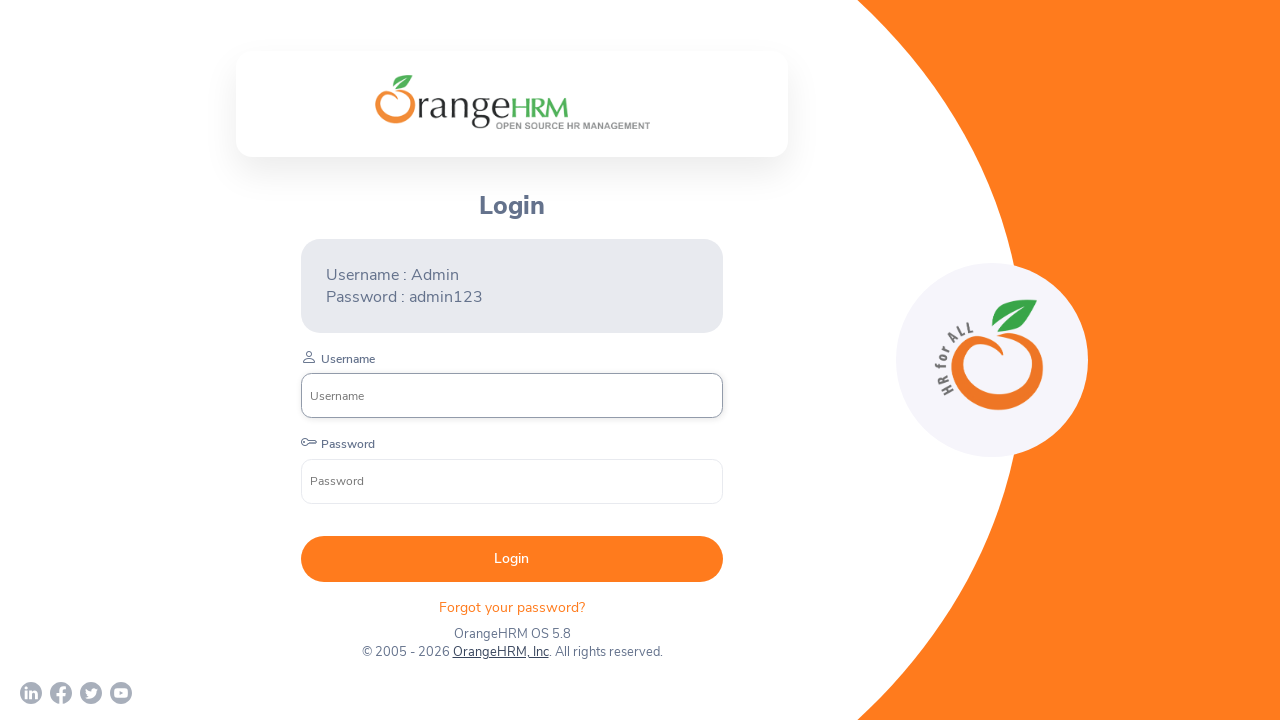